Tests setting text in a textarea element on W3Schools tryit page by entering a name and verifying the value

Starting URL: https://www.w3schools.com/tags/tryit.asp?filename=tryhtml_textarea

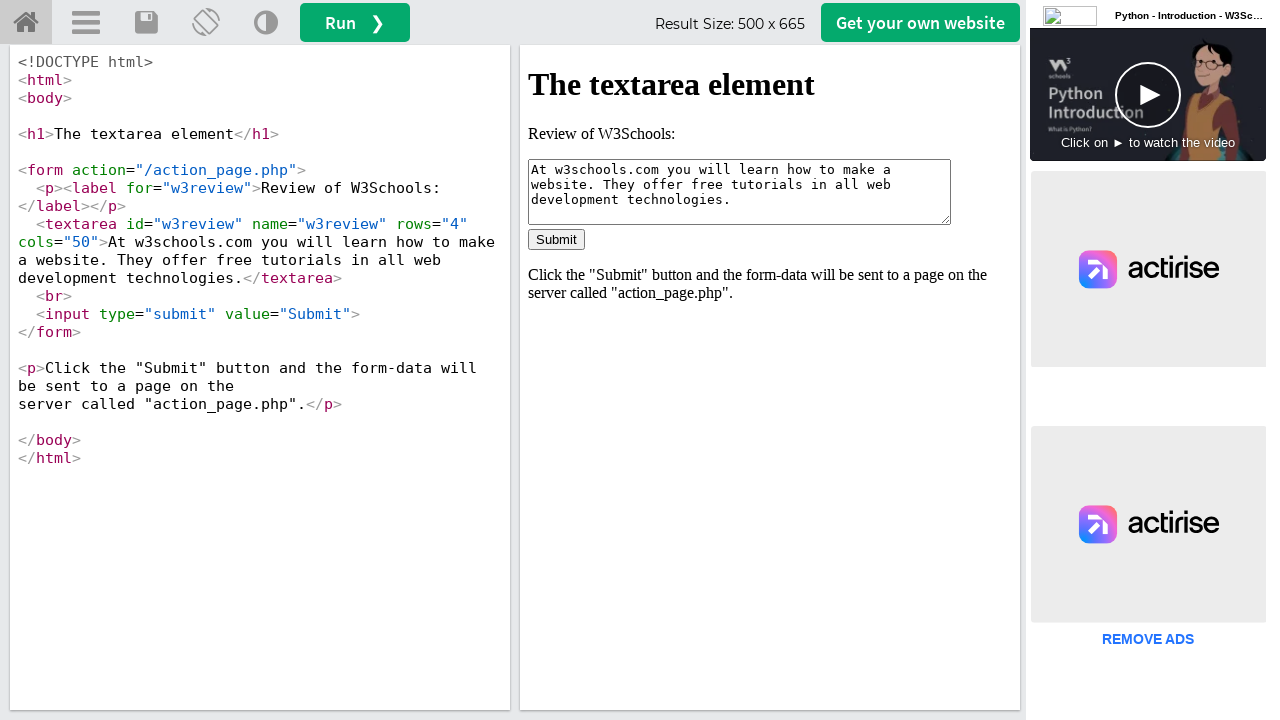

Waited for iframe#iframeResult to load
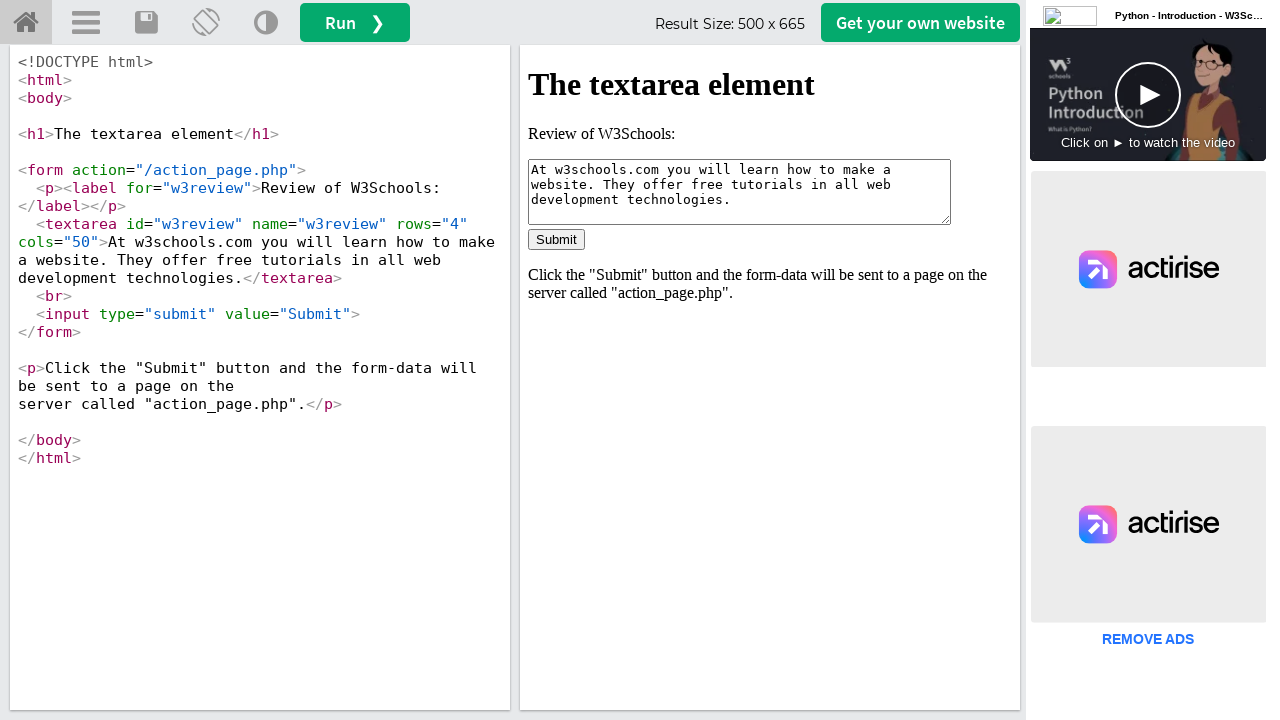

Located iframe#iframeResult frame
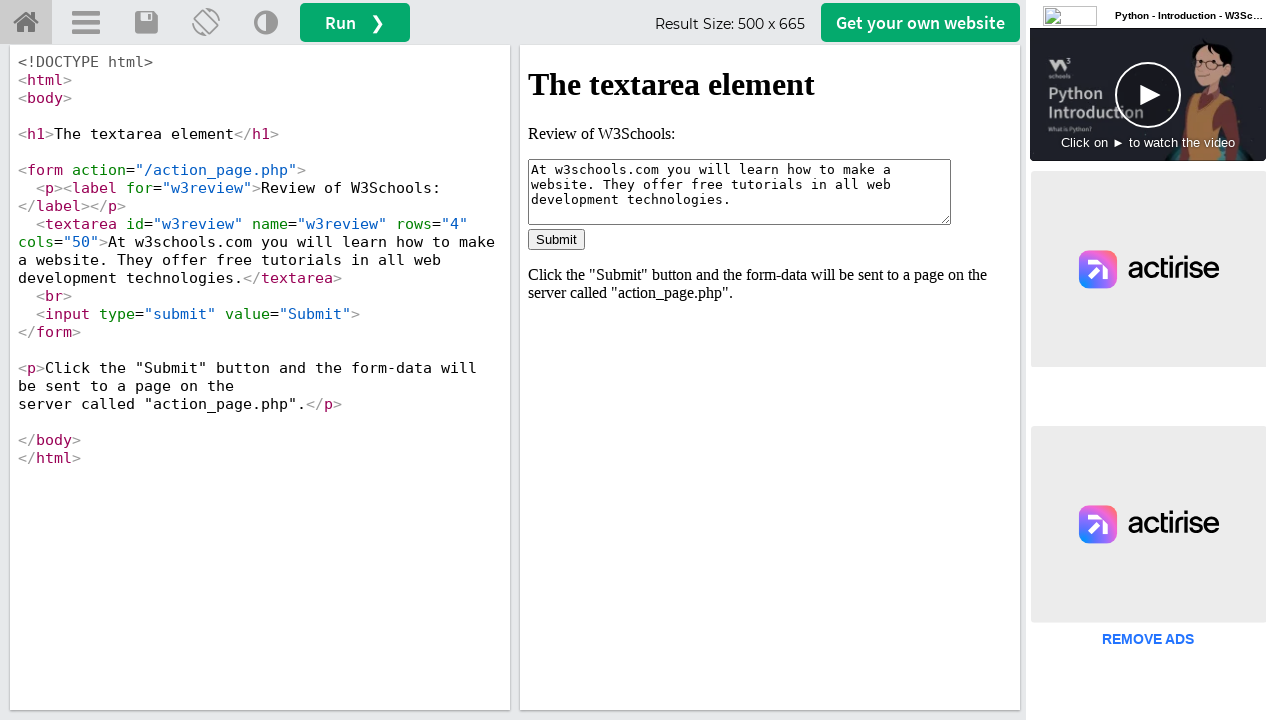

Located textarea element with id w3review
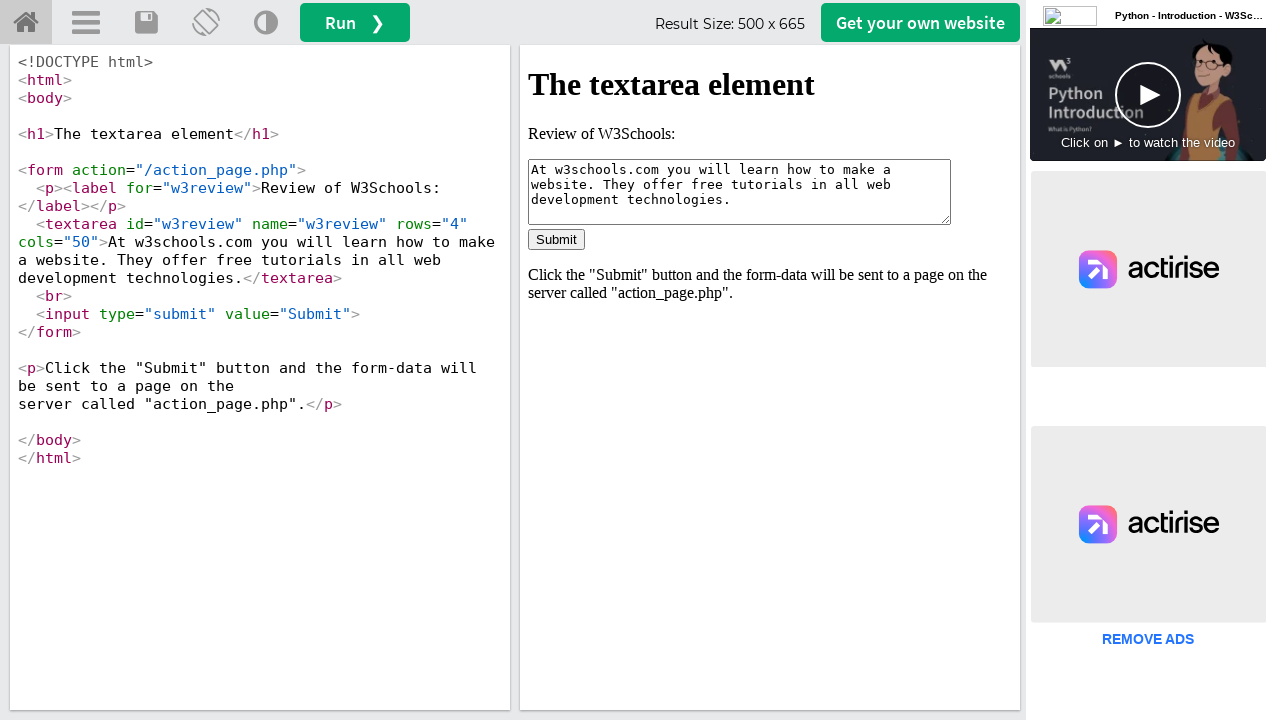

Cleared existing text from textarea on iframe#iframeResult >> internal:control=enter-frame >> #w3review
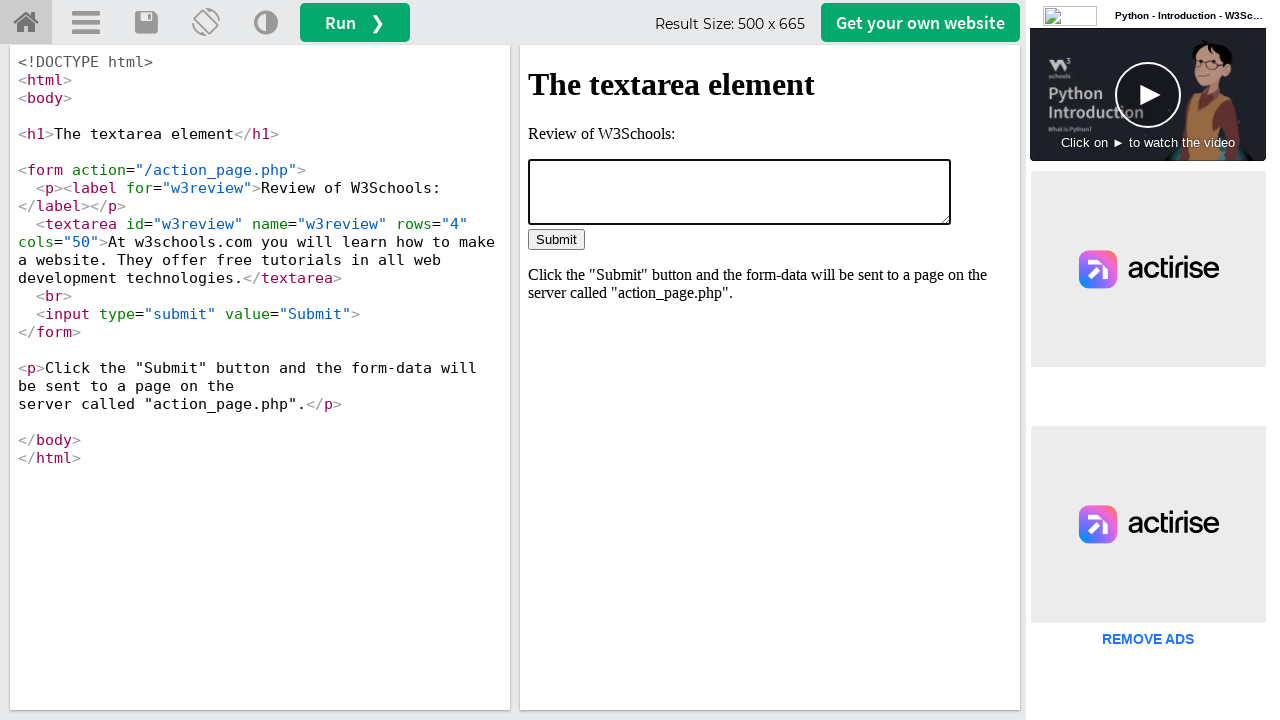

Filled textarea with 'James' on iframe#iframeResult >> internal:control=enter-frame >> #w3review
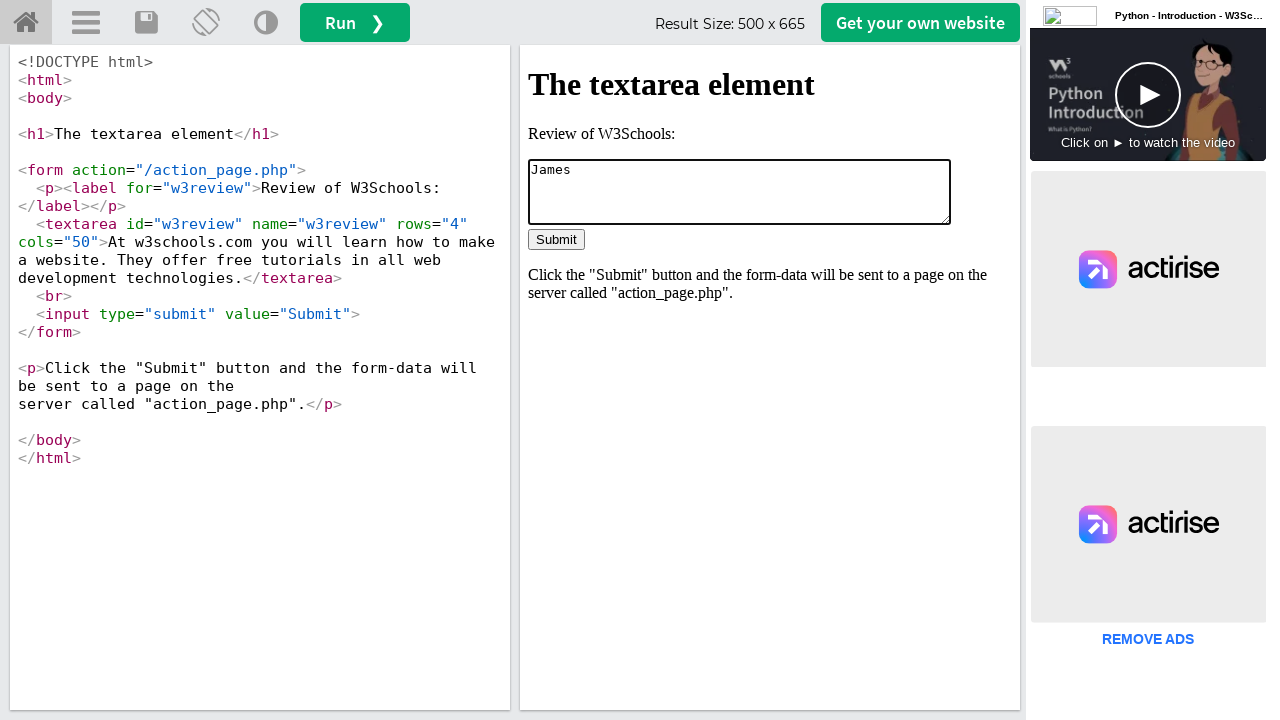

Retrieved textarea value
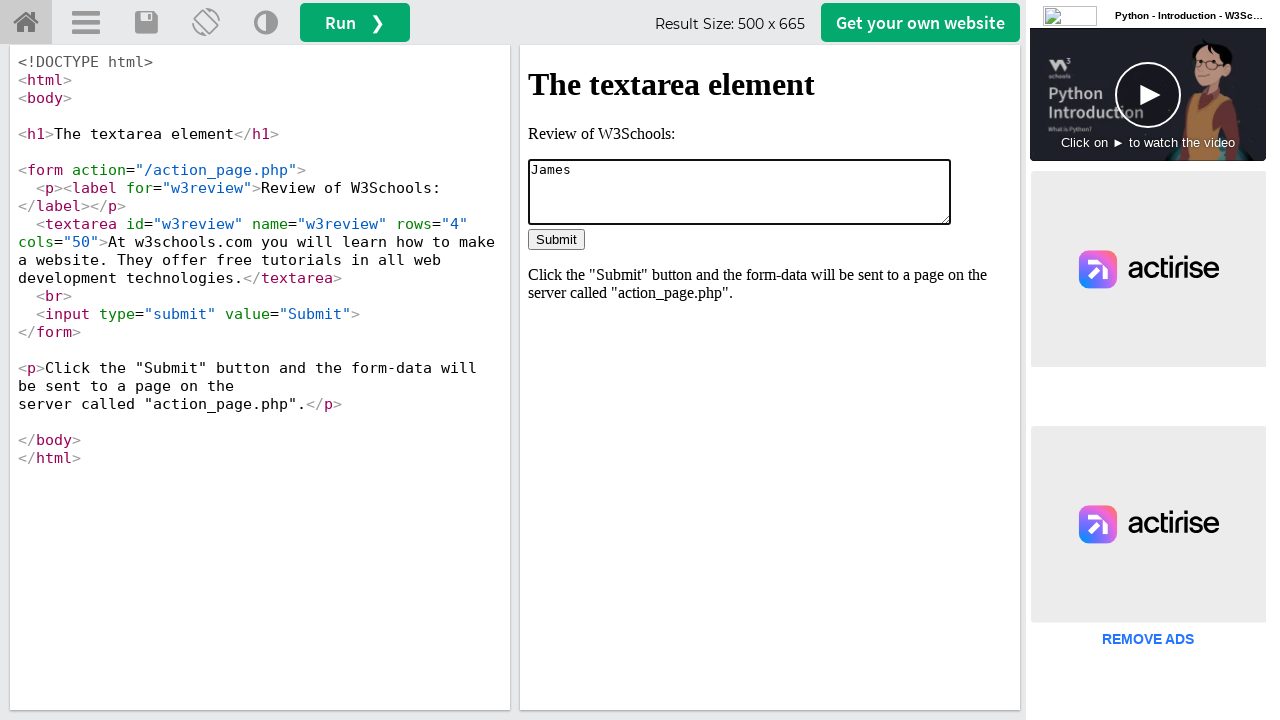

Verified textarea contains 'James'
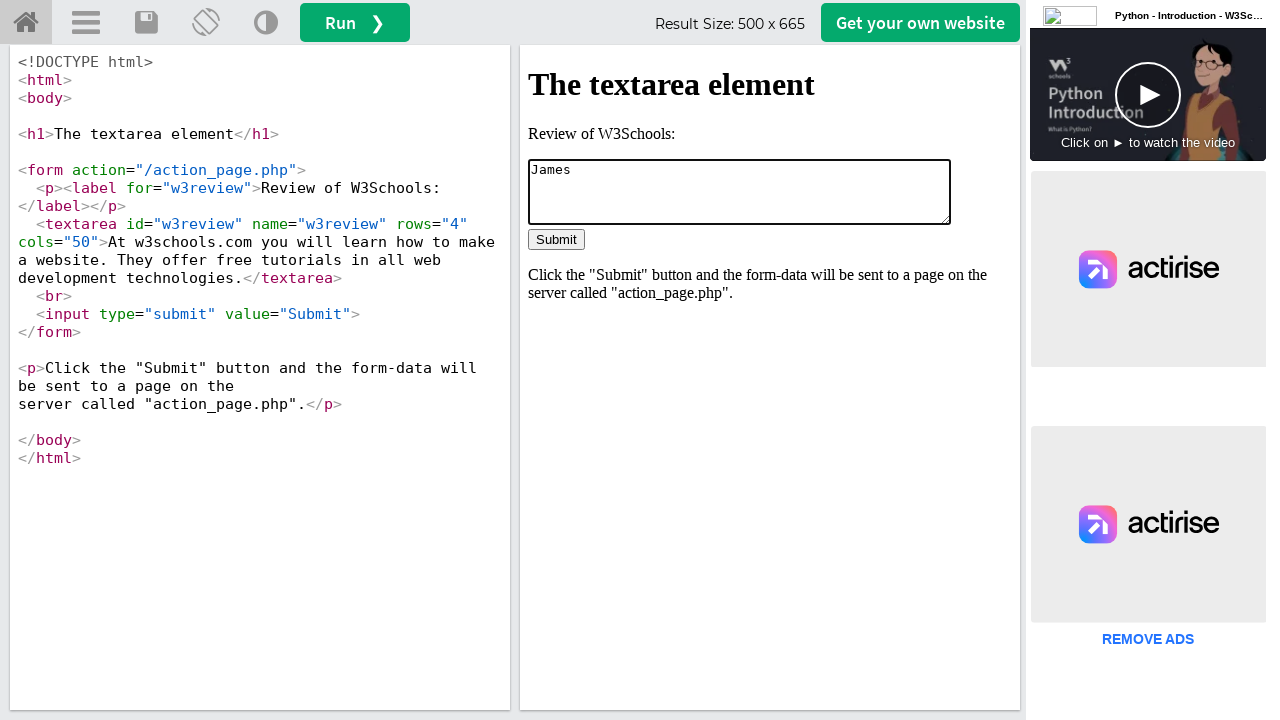

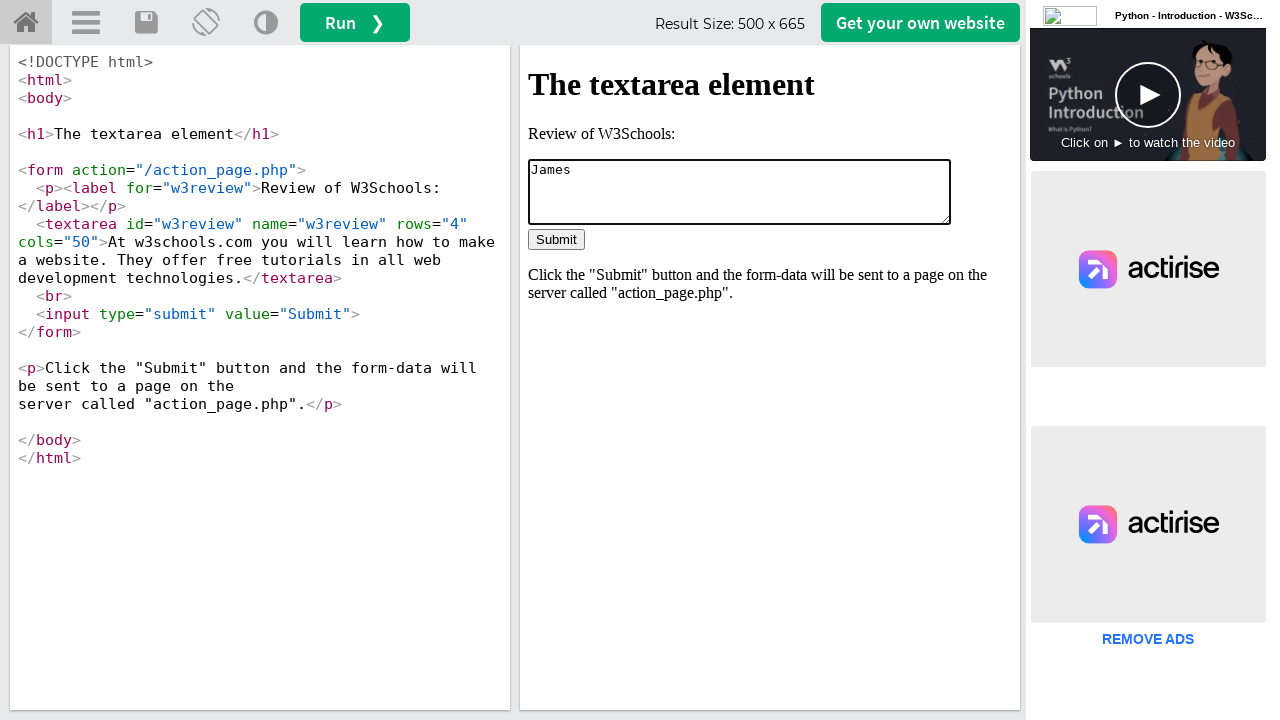